Tests the table sorting functionality on W3Schools by clicking the sort button and verifying that table rows are sorted alphabetically

Starting URL: https://www.w3schools.com/howto/howto_js_sort_table.asp

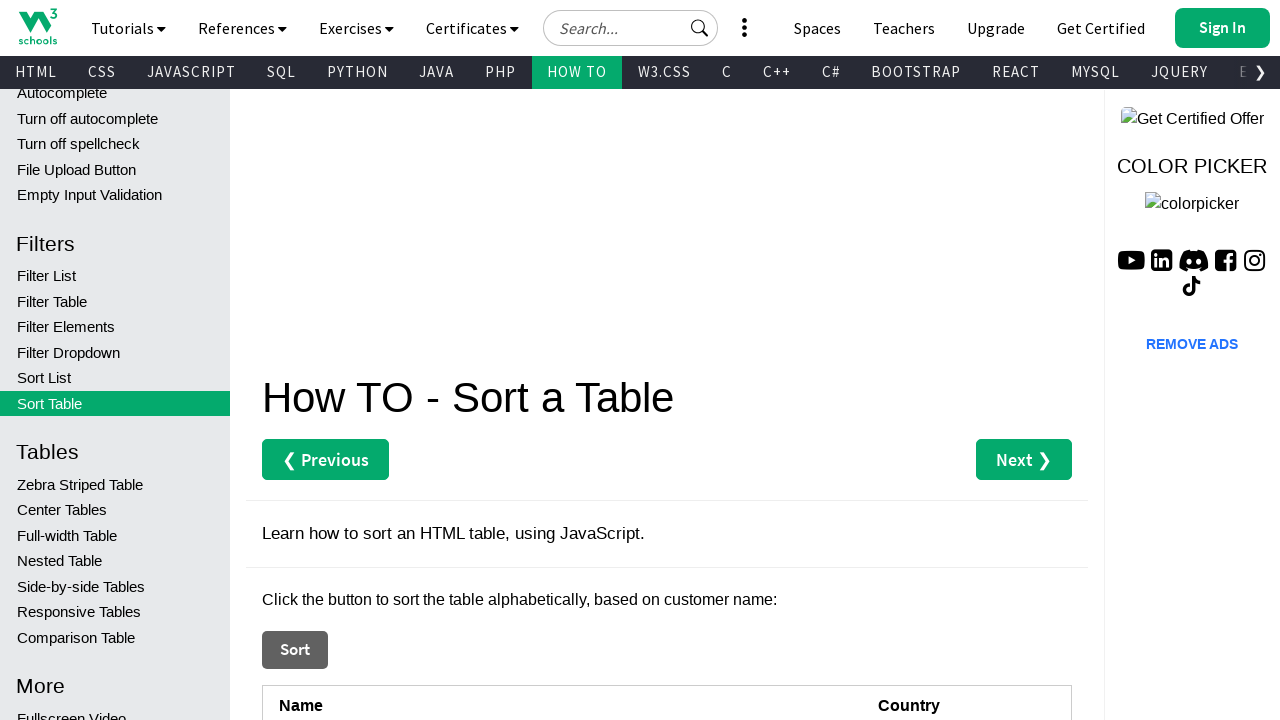

Retrieved initial table data before sorting
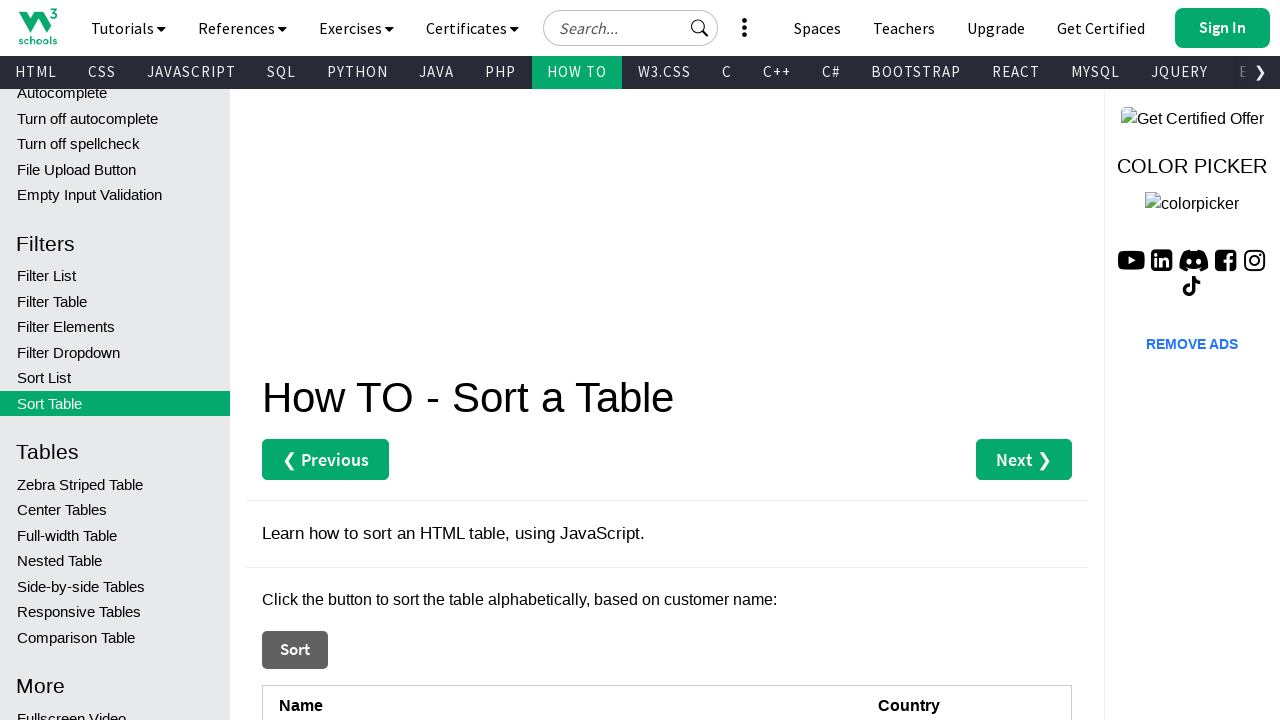

Created sorted version of initial table data for comparison
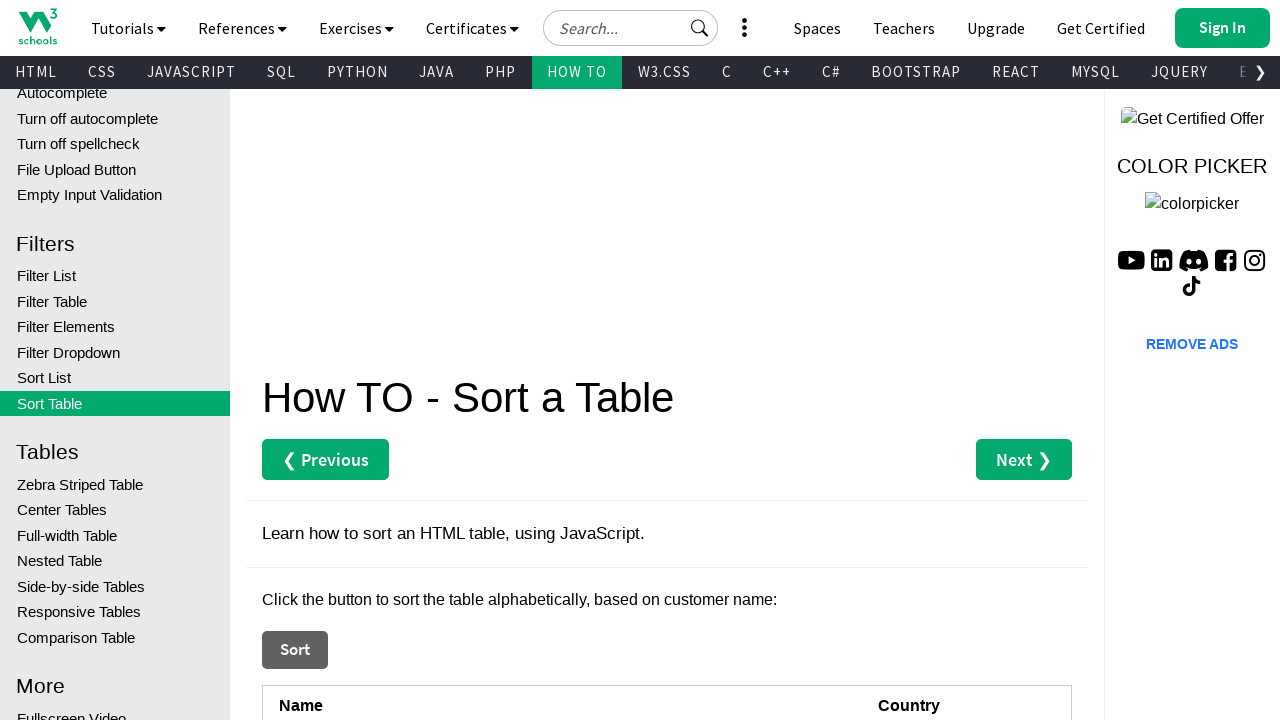

Clicked Sort button to trigger table sorting at (295, 650) on xpath=//button[text()='Sort']
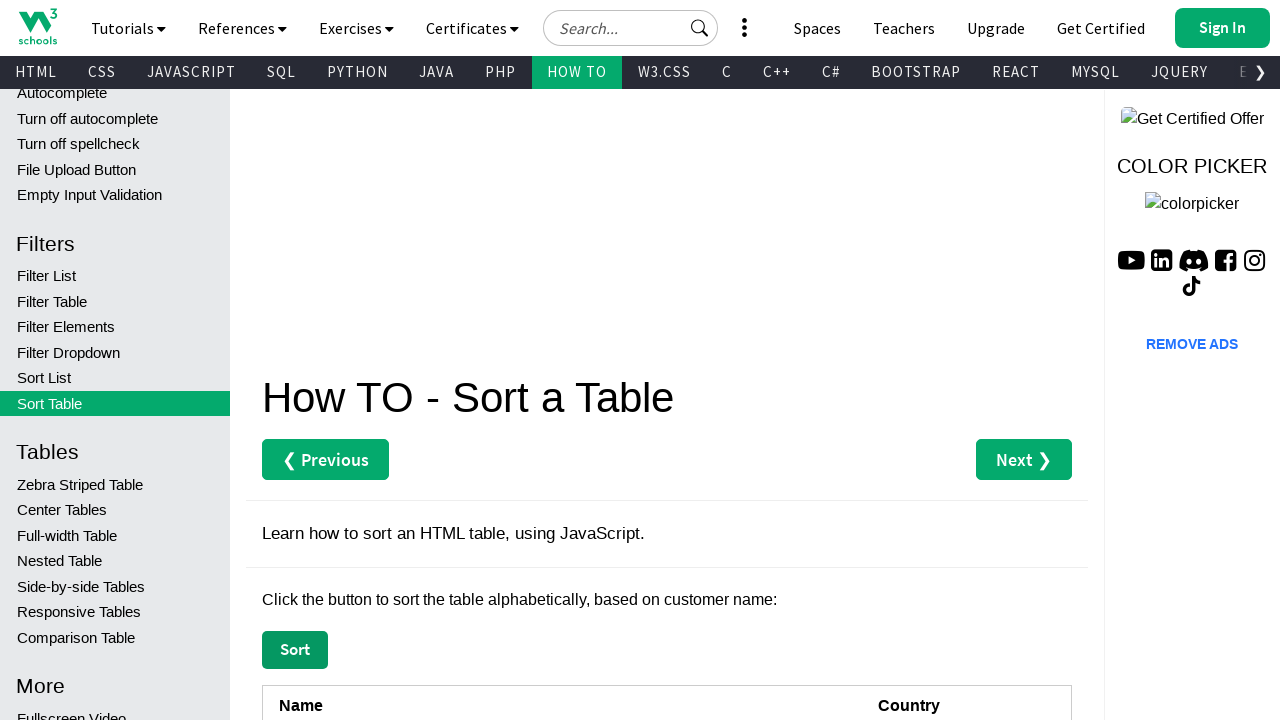

Retrieved table data after sorting
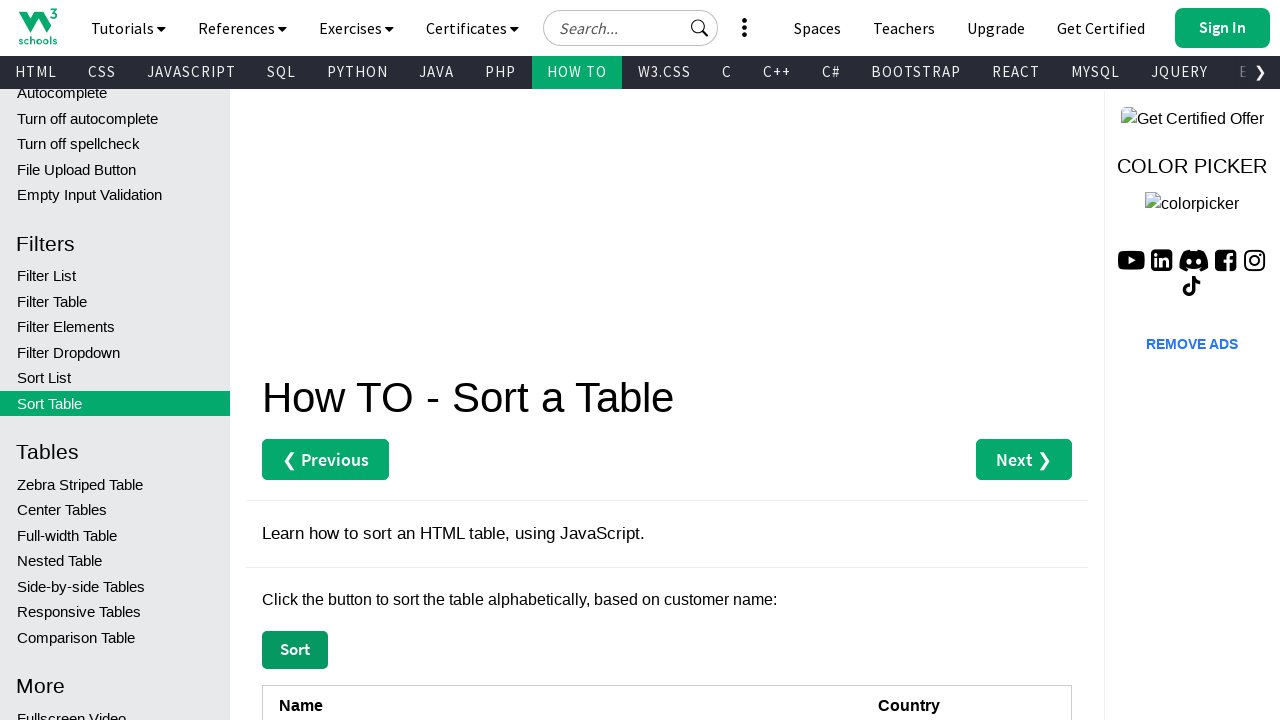

Verified that table rows are sorted alphabetically
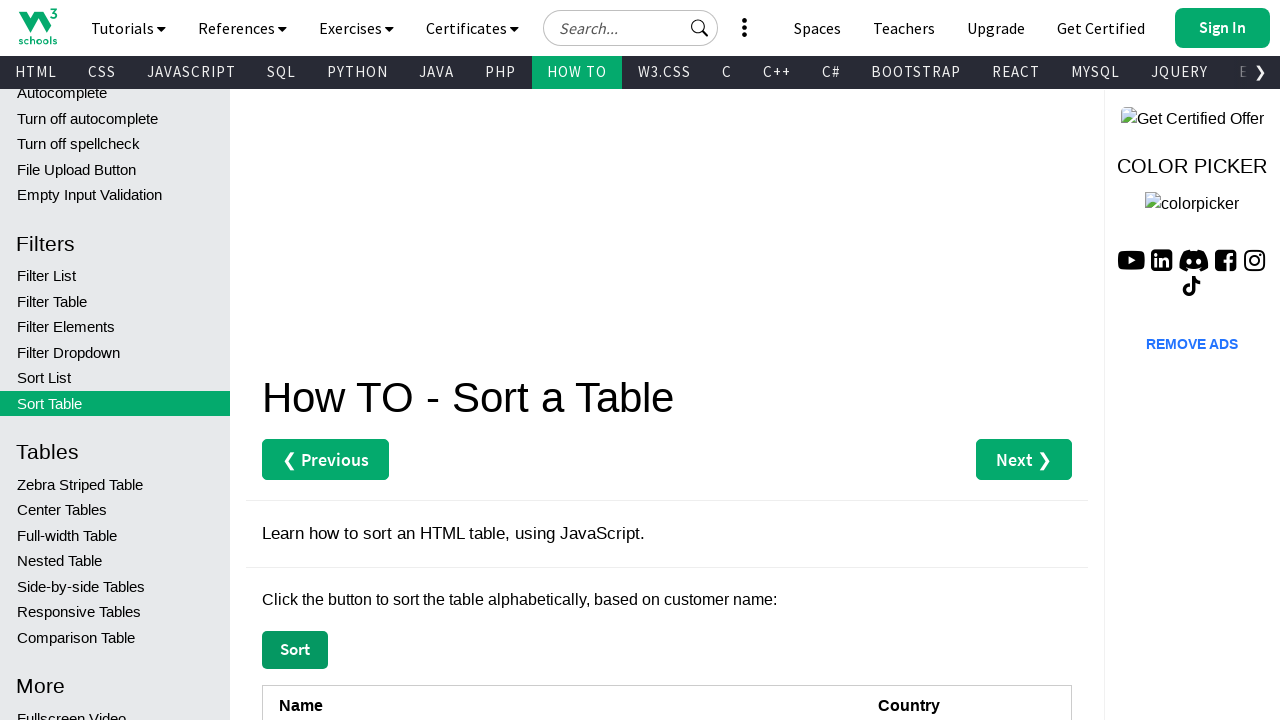

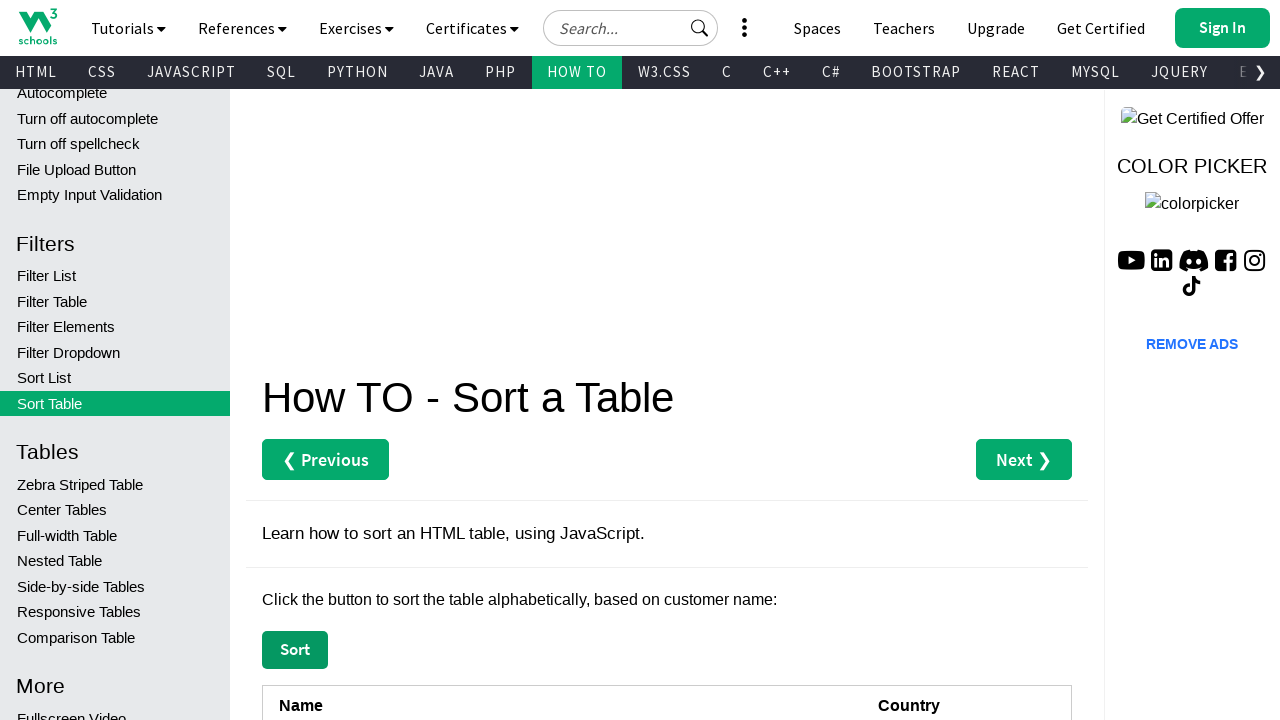